Navigates to the forgot password page by clicking the "Forgot your password?" link

Starting URL: https://opensource-demo.orangehrmlive.com/

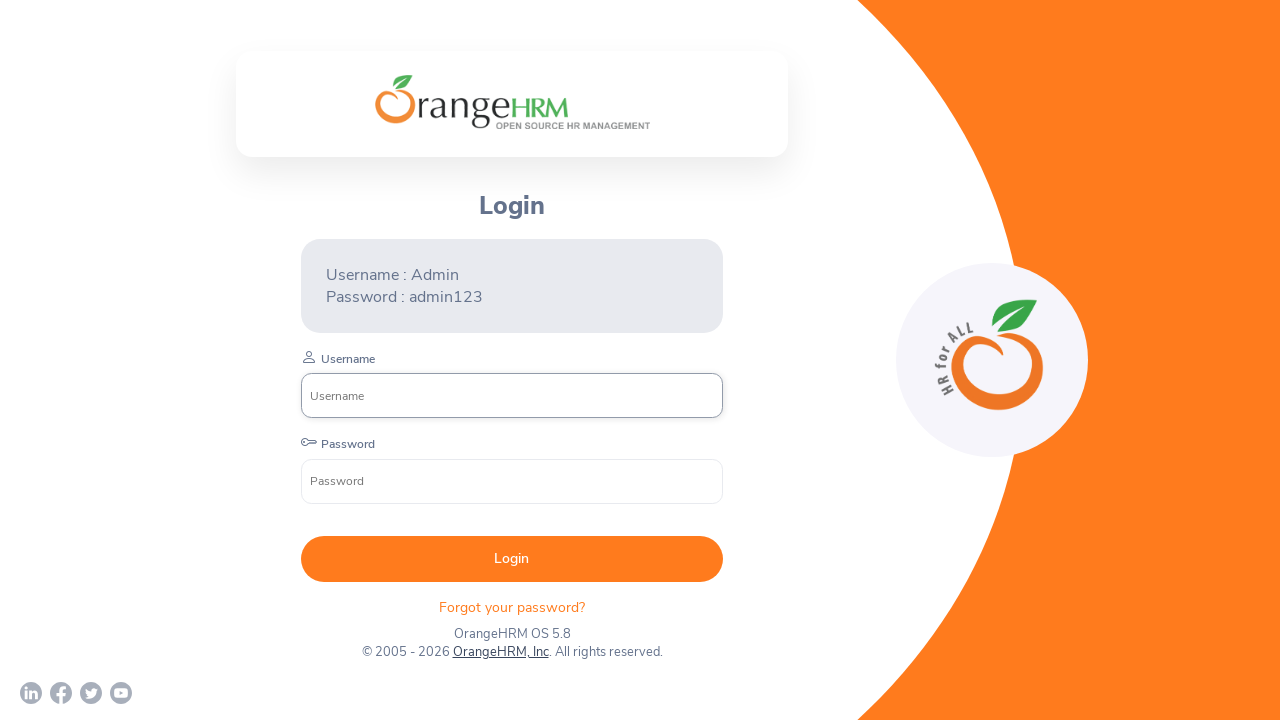

Navigated to OrangeHRM login page
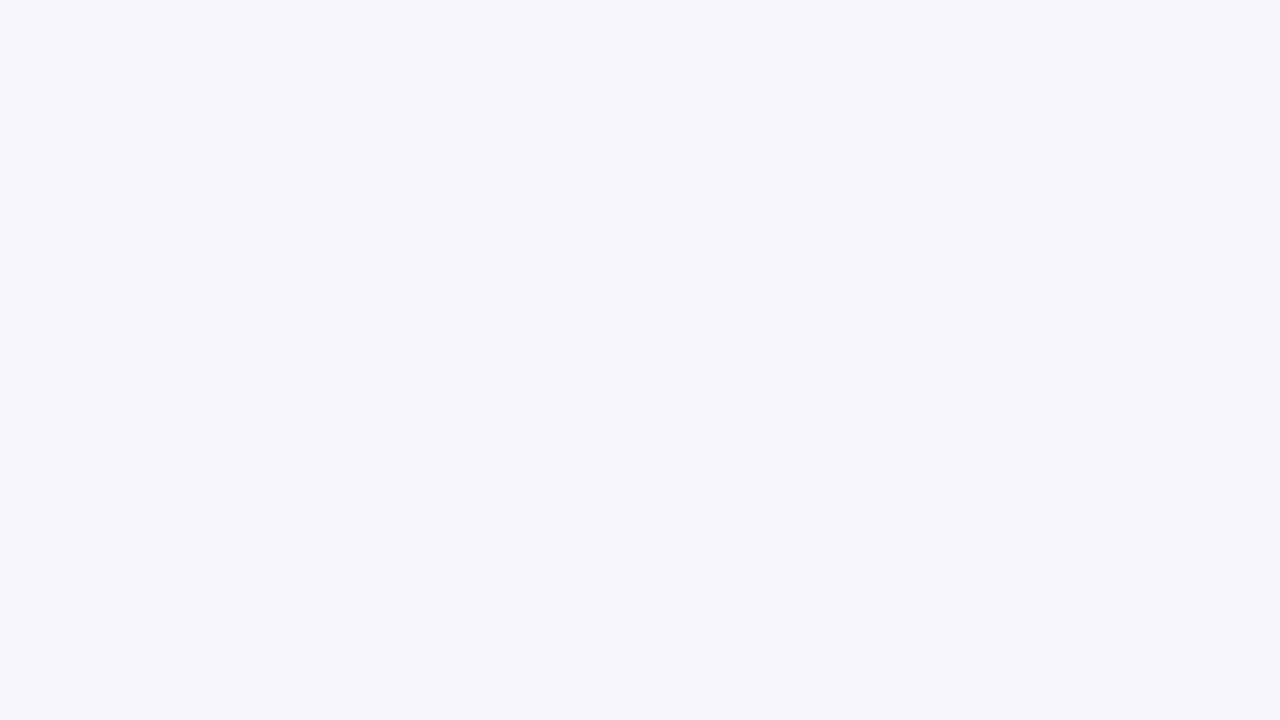

Clicked 'Forgot your password?' link to navigate to password recovery page at (512, 609) on text='Forgot your password?'
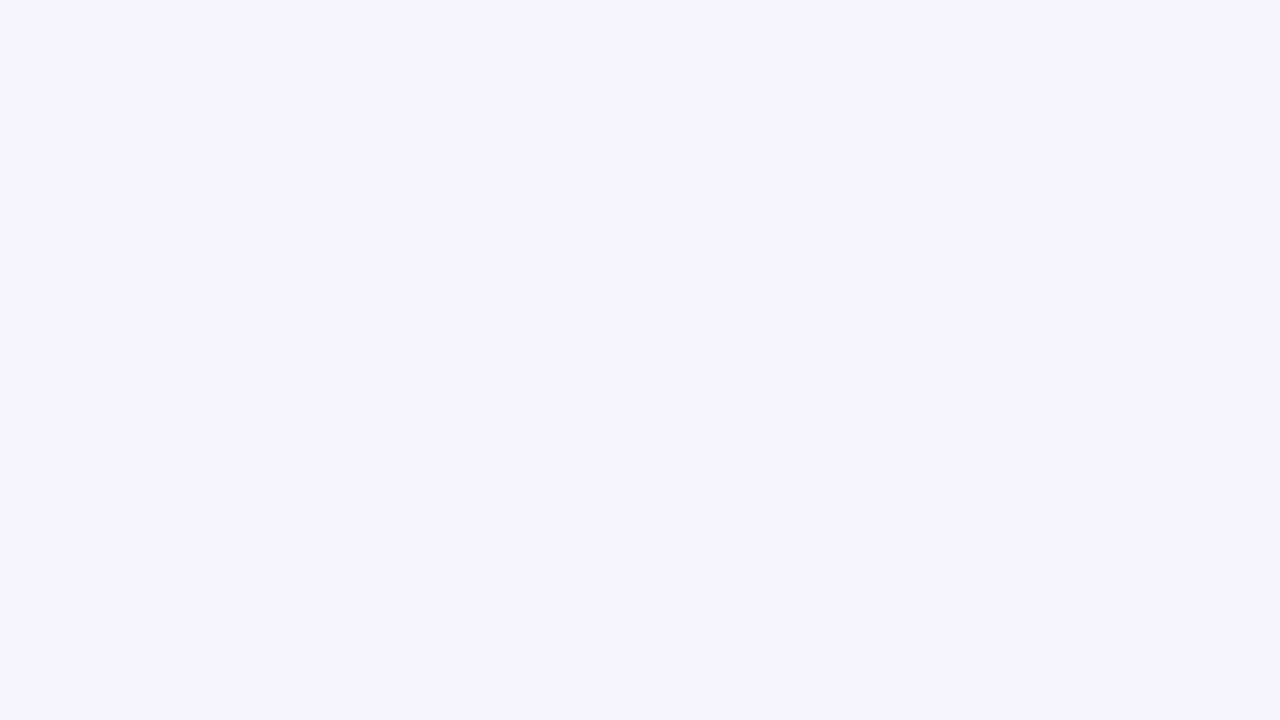

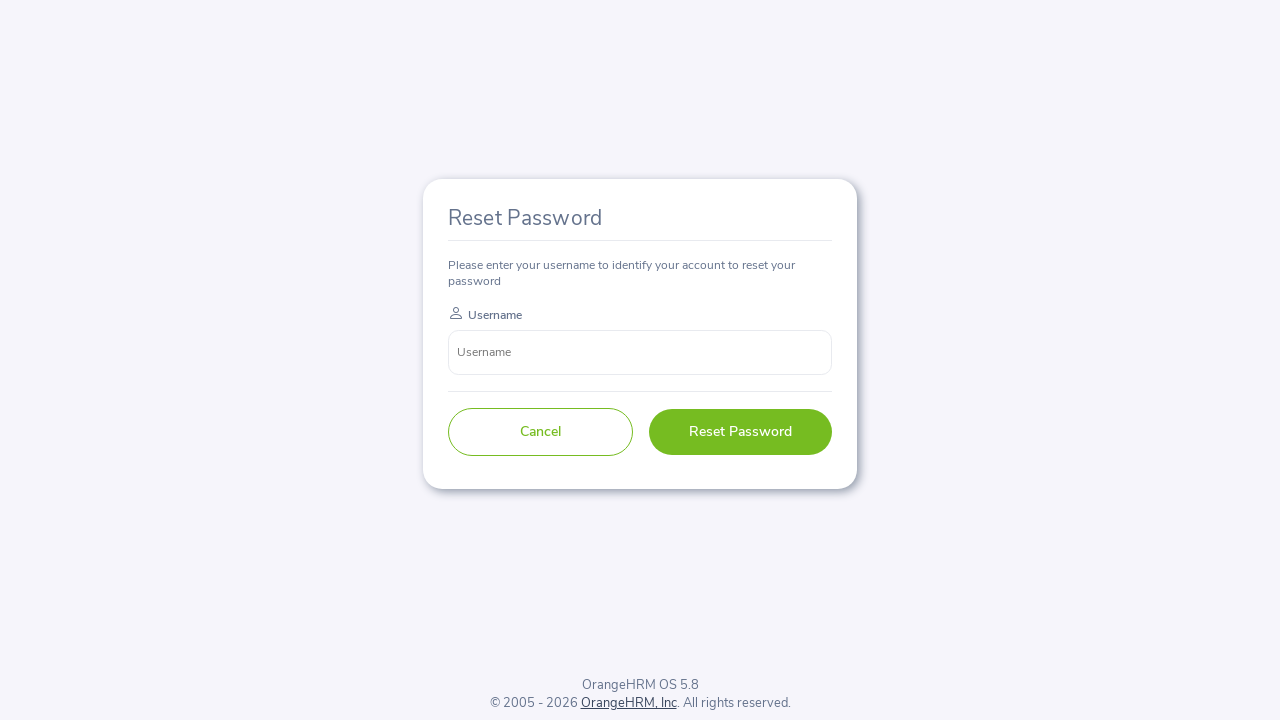